Tests dismissing a browser confirmation alert and verifying the cancel message

Starting URL: https://demoqa.com/alerts

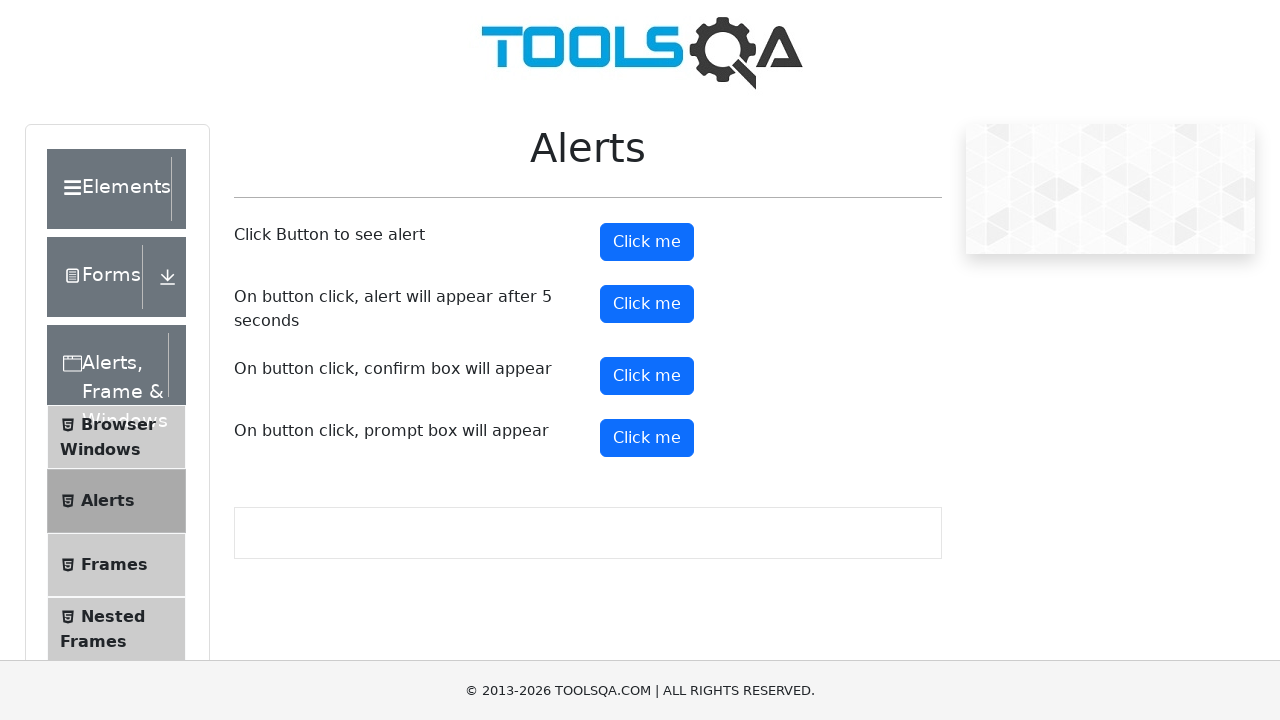

Scrolled confirm button into view
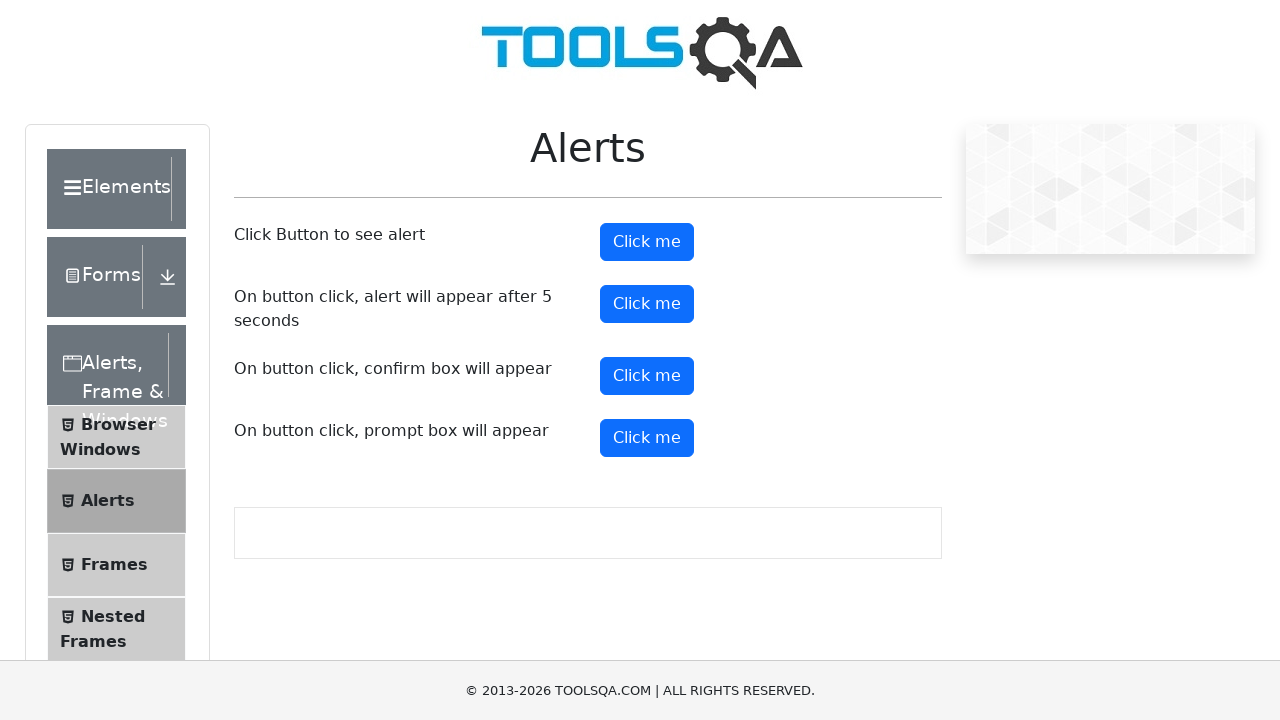

Registered dialog handler to dismiss alerts
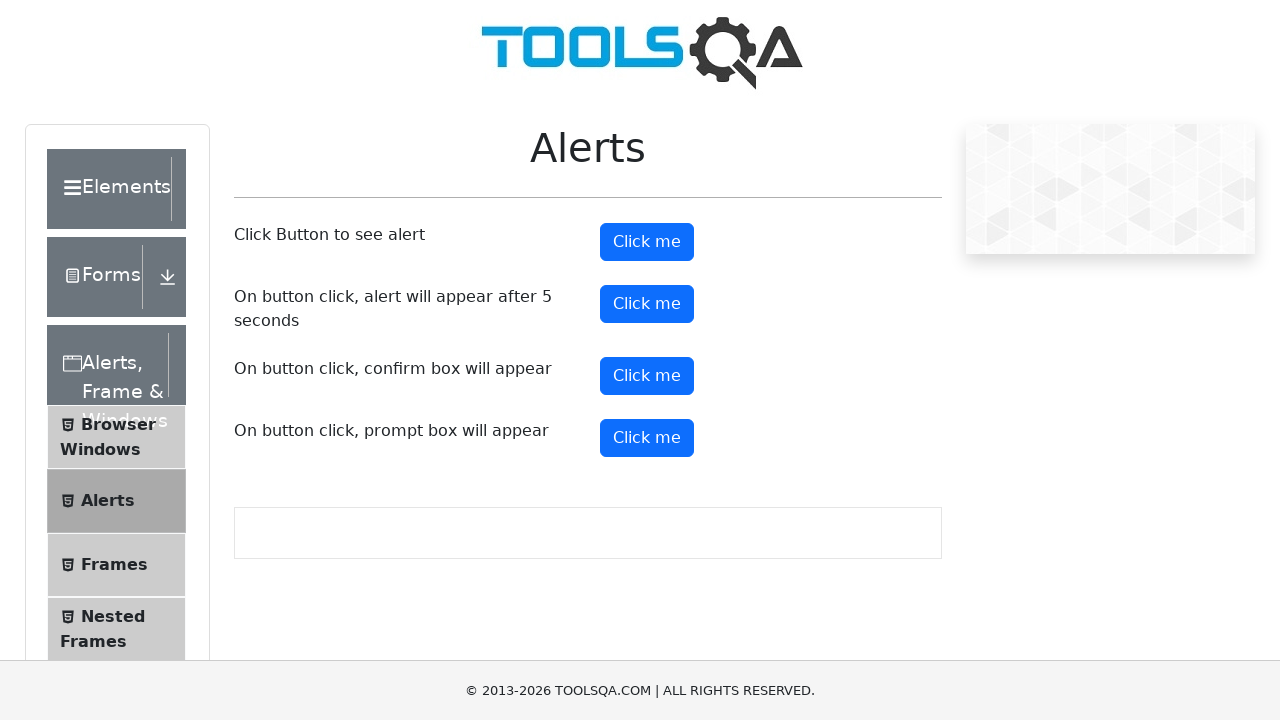

Clicked confirm button to trigger alert at (647, 376) on #confirmButton
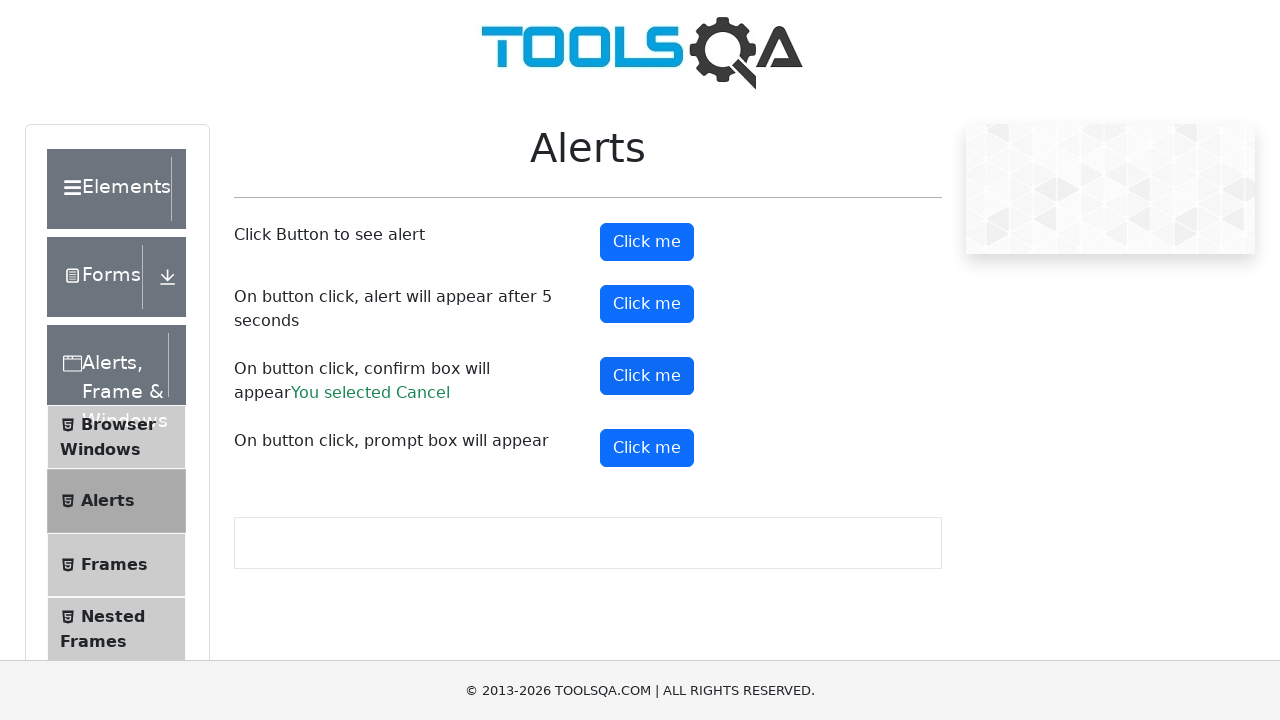

Verified alert was dismissed and cancel message displayed
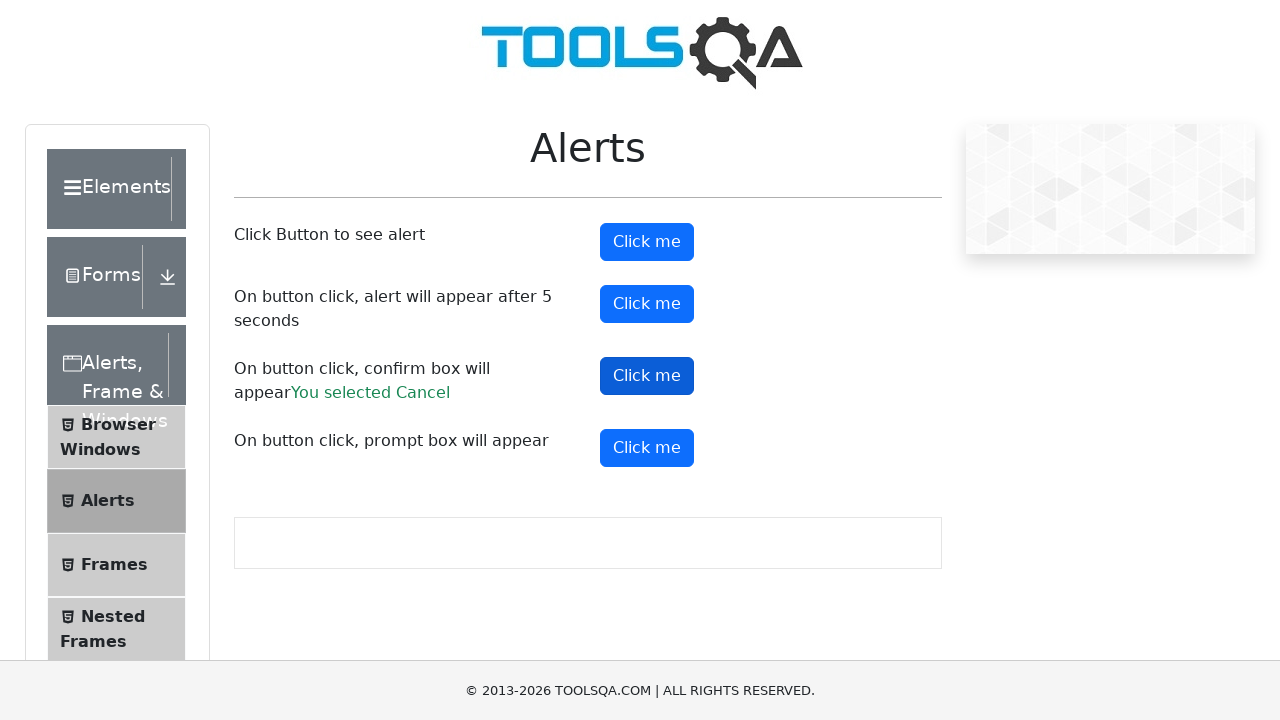

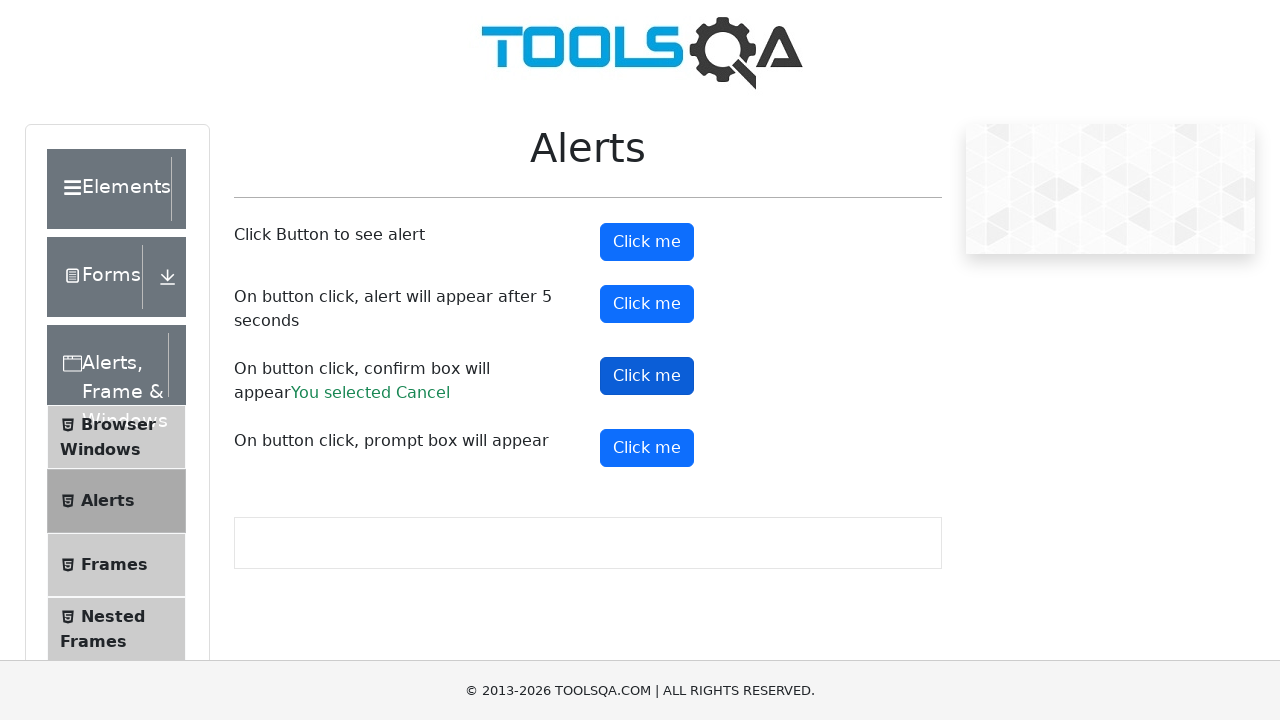